Tests various form interactions on a practice page including clicking a senior citizen discount checkbox, selecting a round trip radio button to enable a date field, and incrementing adult passenger count using a dropdown selector.

Starting URL: https://rahulshettyacademy.com/dropdownsPractise/

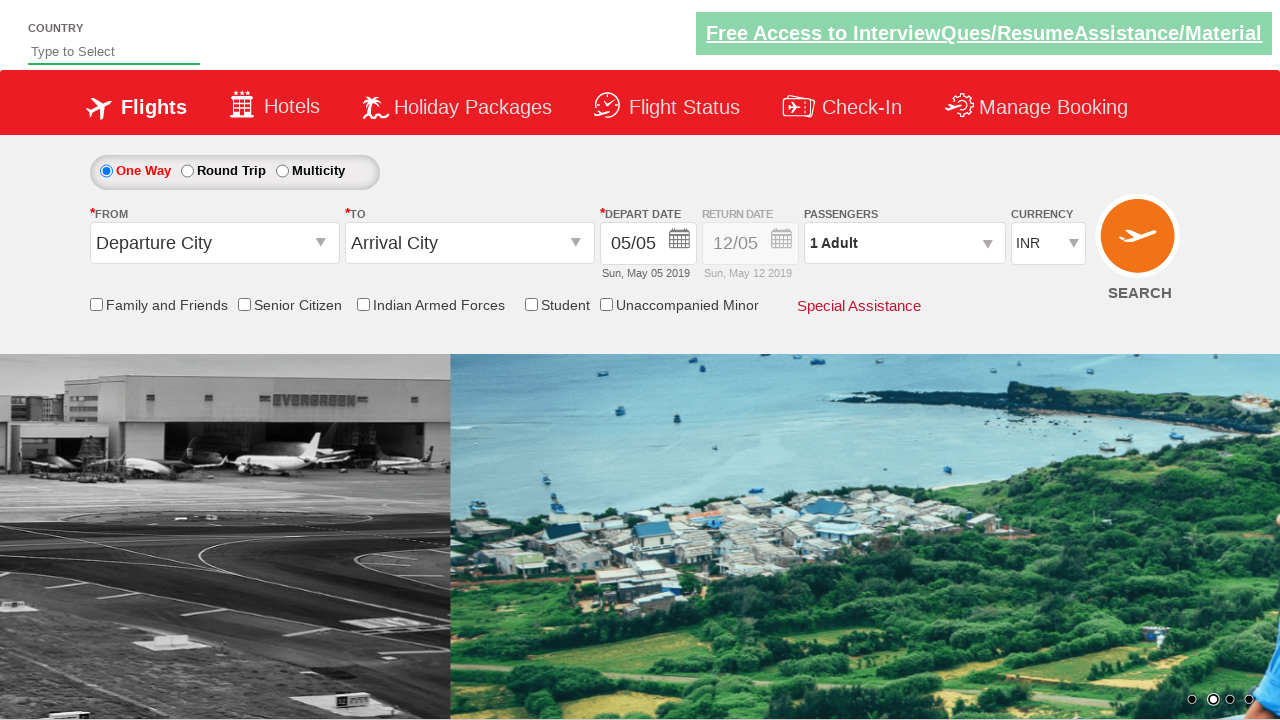

Verified senior citizen checkbox is not initially selected
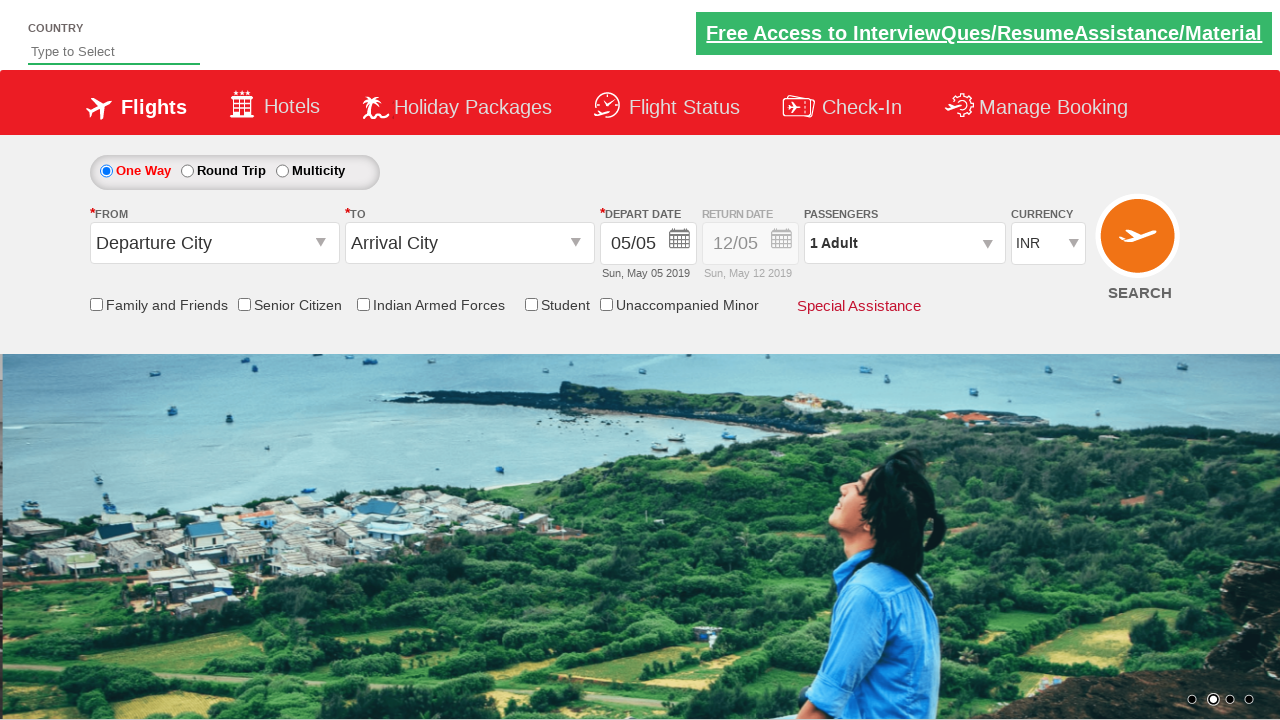

Clicked senior citizen discount checkbox at (244, 304) on input[id*='SeniorCitizenDiscount']
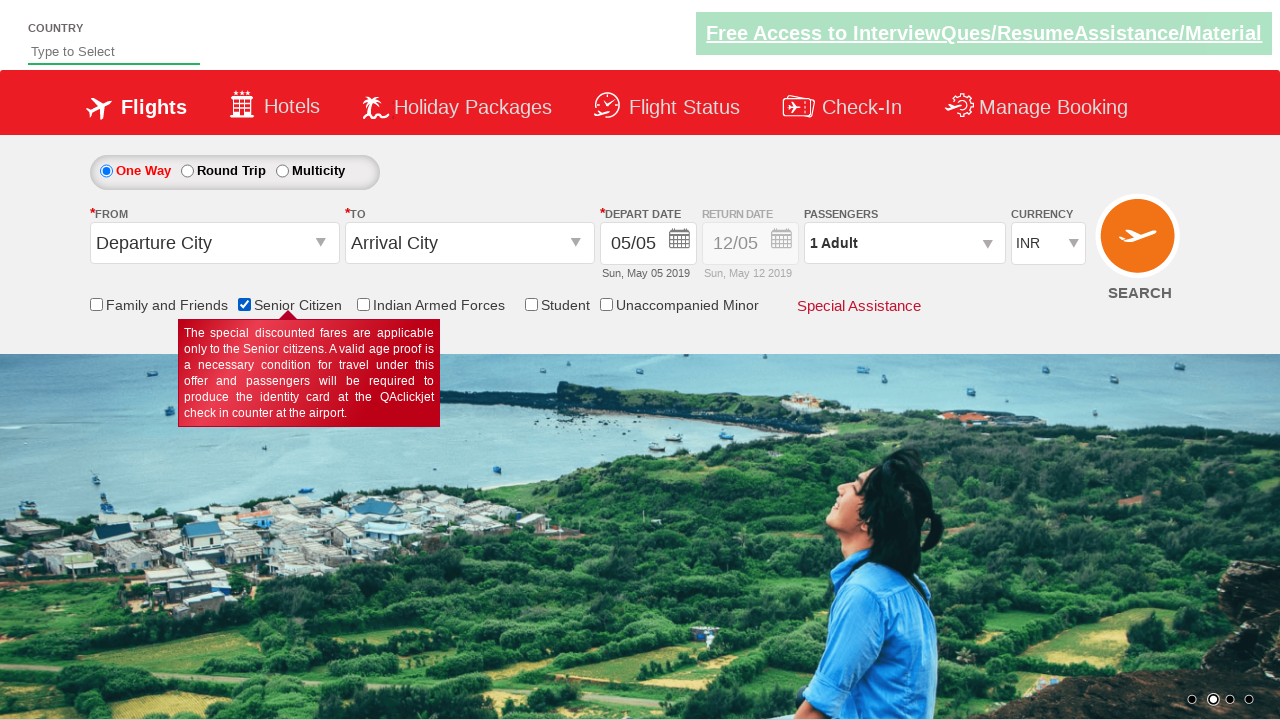

Verified senior citizen checkbox is now selected
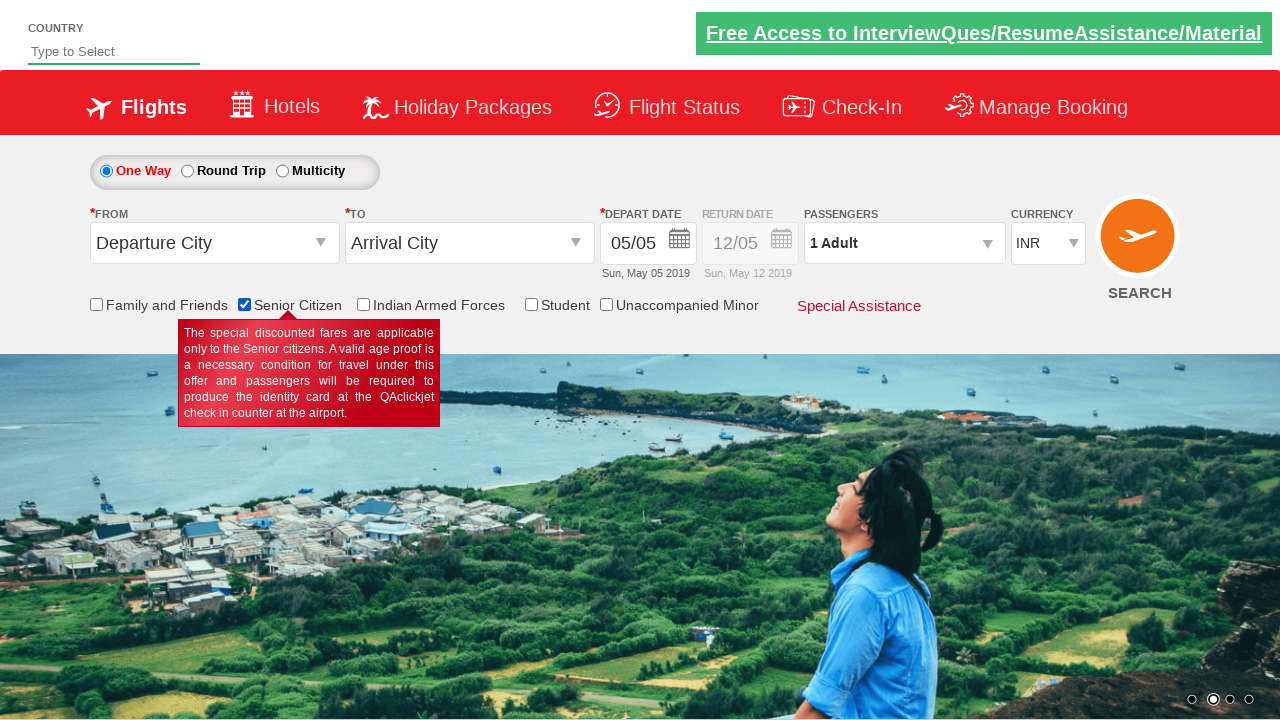

Clicked round trip radio button at (187, 171) on #ctl00_mainContent_rbtnl_Trip_1
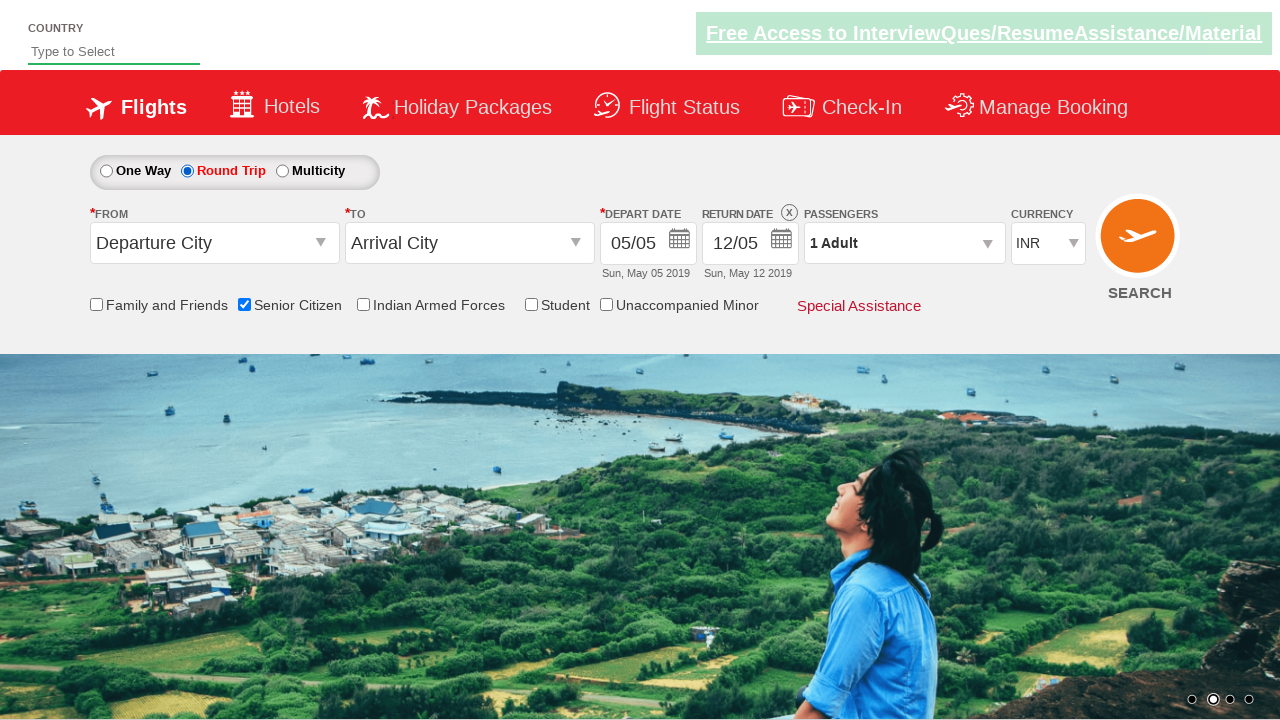

Verified return date field is enabled after selecting round trip
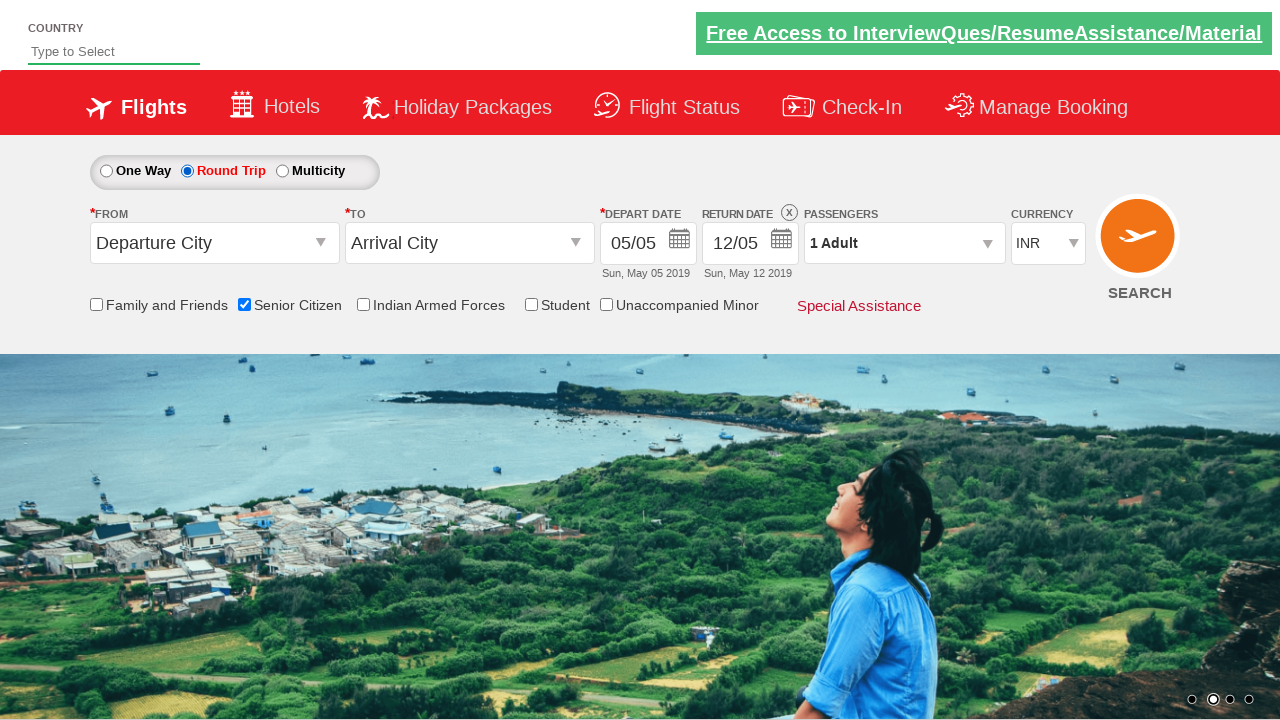

Clicked passenger info dropdown to open it at (904, 243) on #divpaxinfo
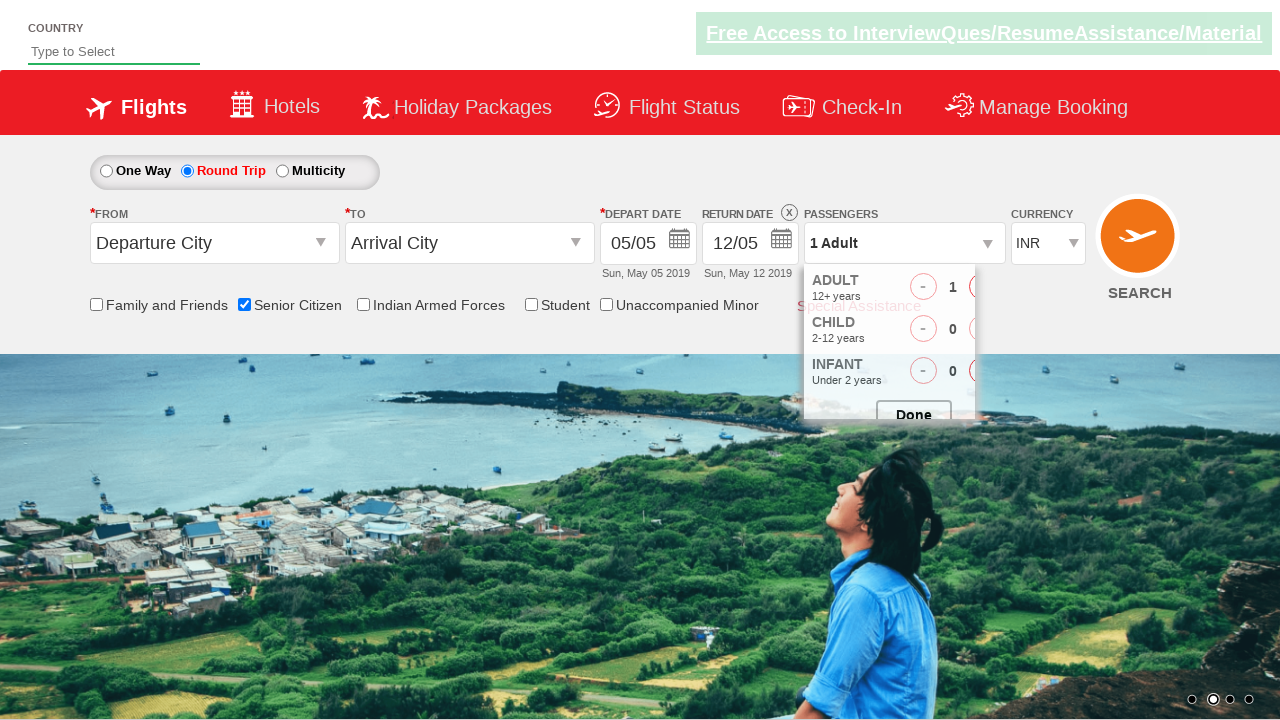

Waited for passenger dropdown to be visible
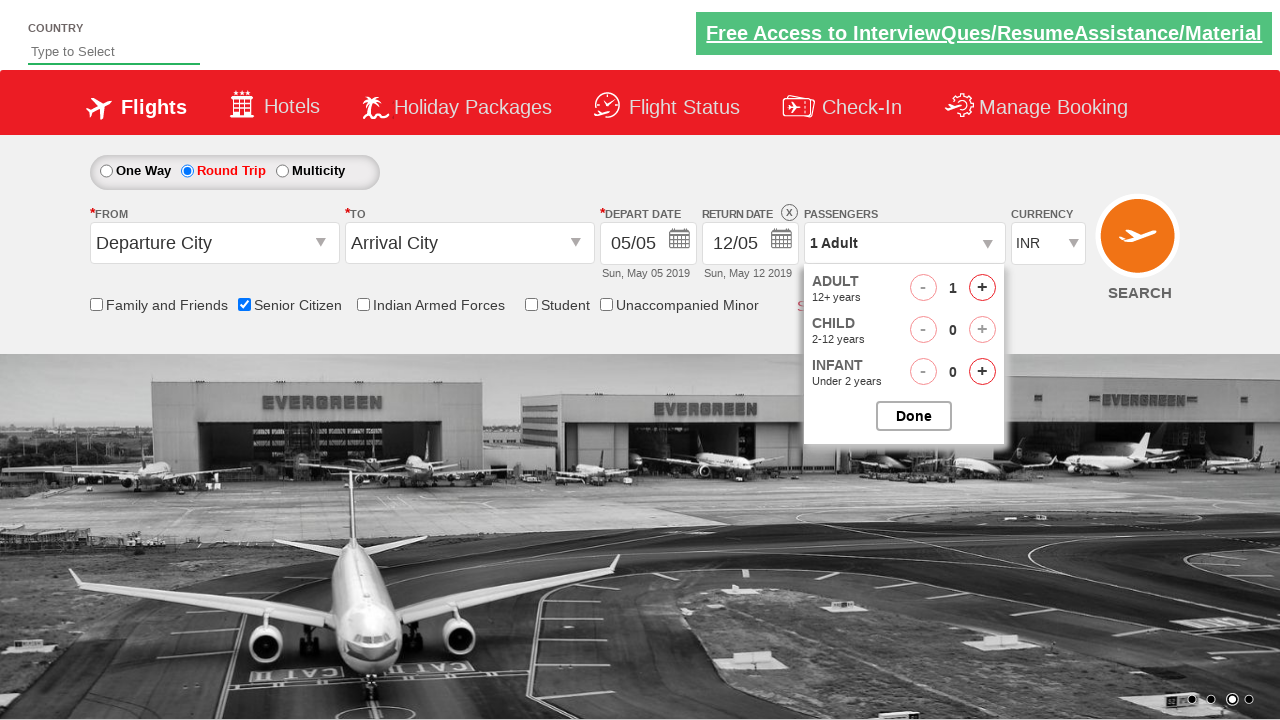

Clicked increment adult button (iteration 1/4) at (982, 288) on #hrefIncAdt
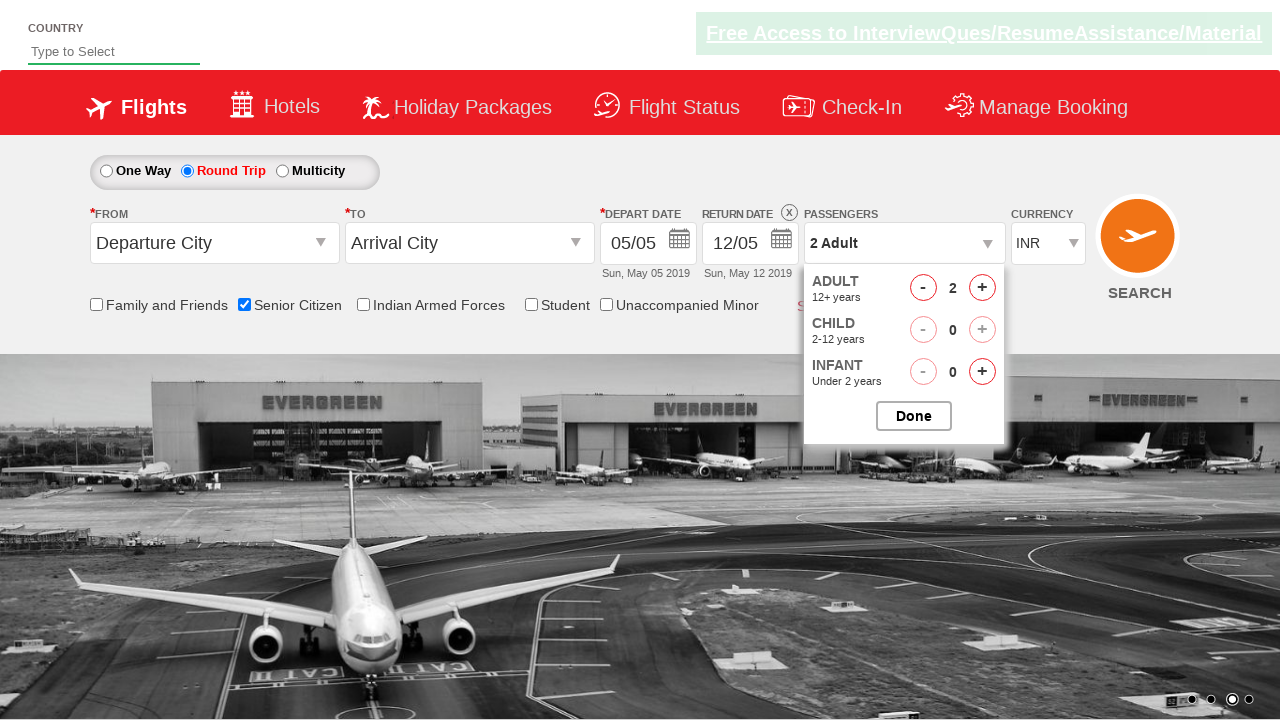

Clicked increment adult button (iteration 2/4) at (982, 288) on #hrefIncAdt
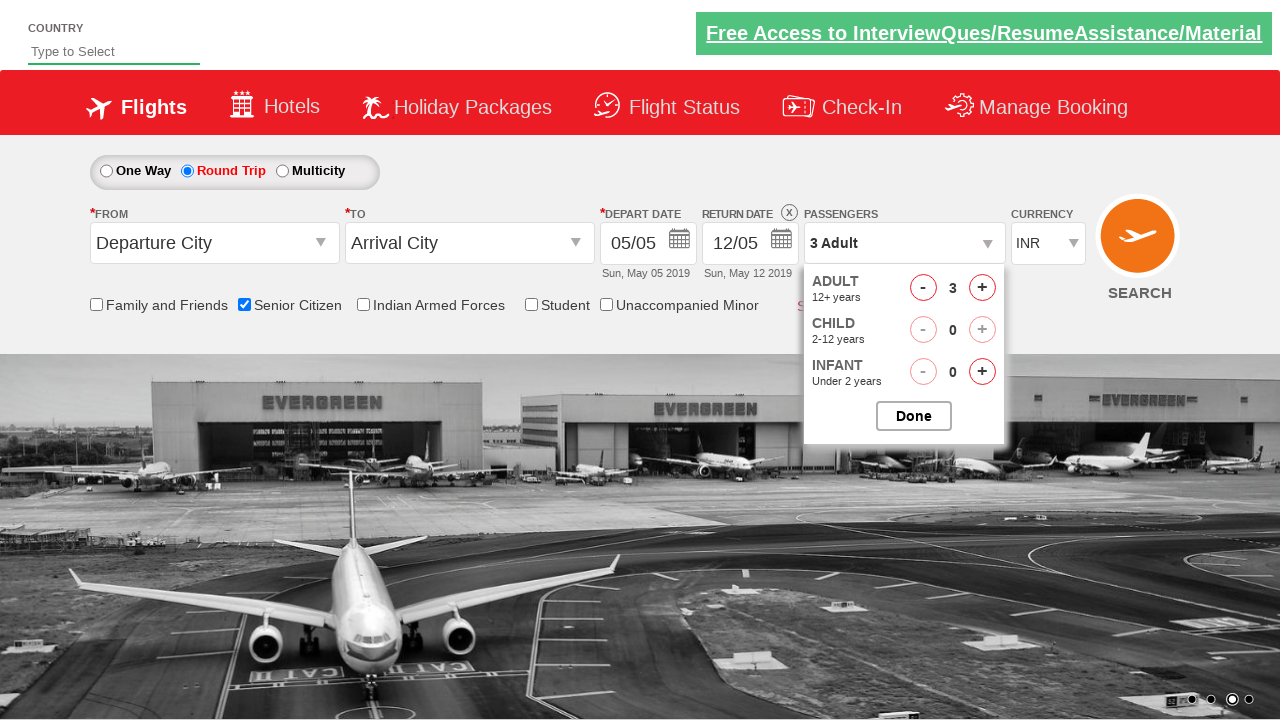

Clicked increment adult button (iteration 3/4) at (982, 288) on #hrefIncAdt
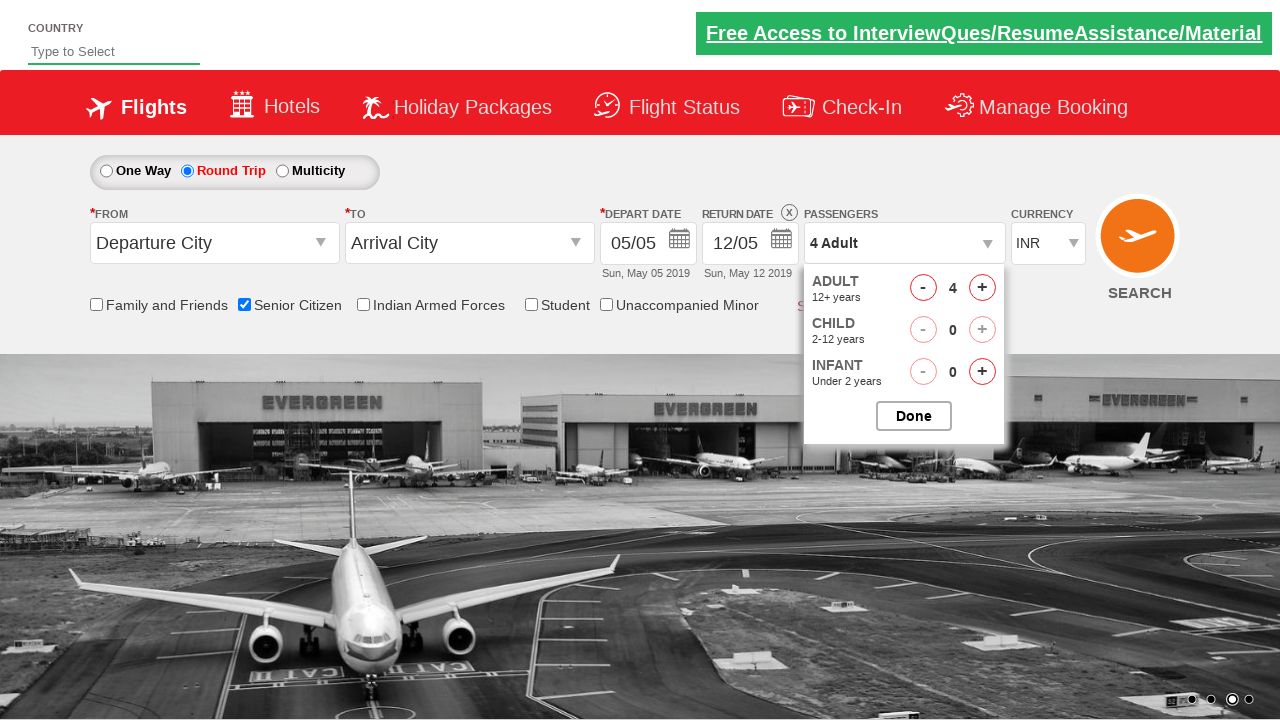

Clicked increment adult button (iteration 4/4) at (982, 288) on #hrefIncAdt
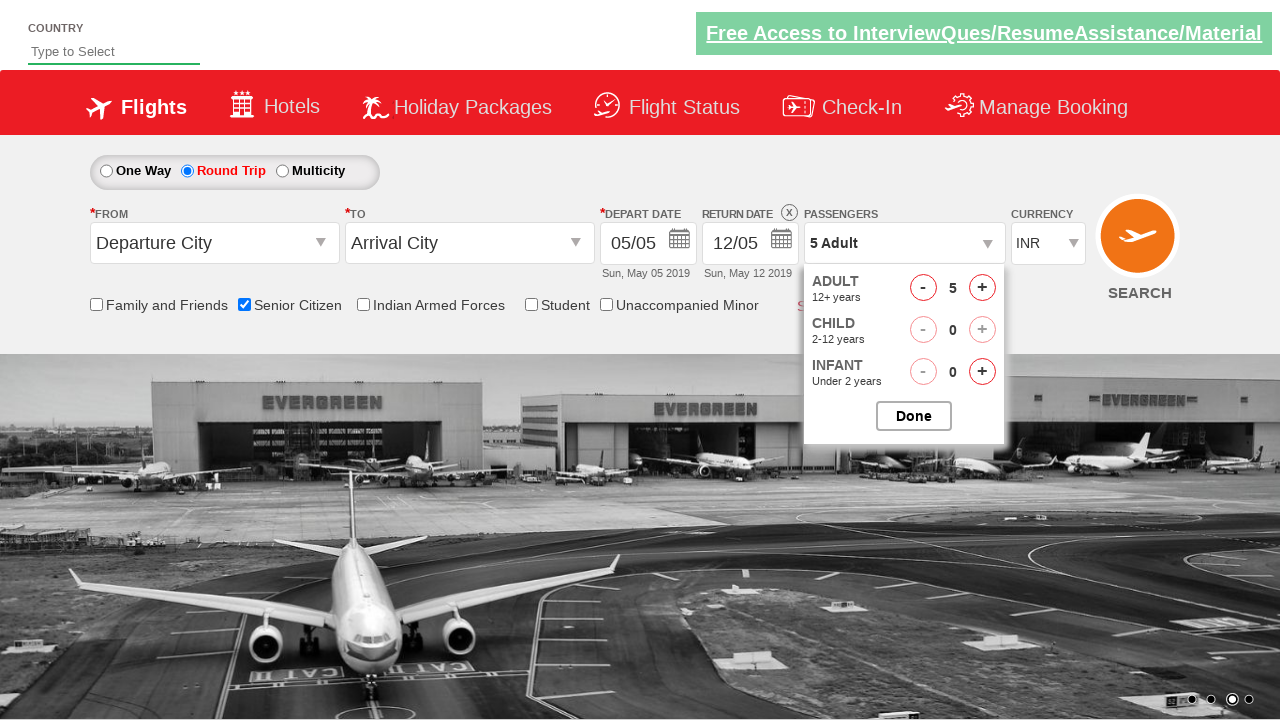

Closed passenger selection dropdown at (914, 416) on #btnclosepaxoption
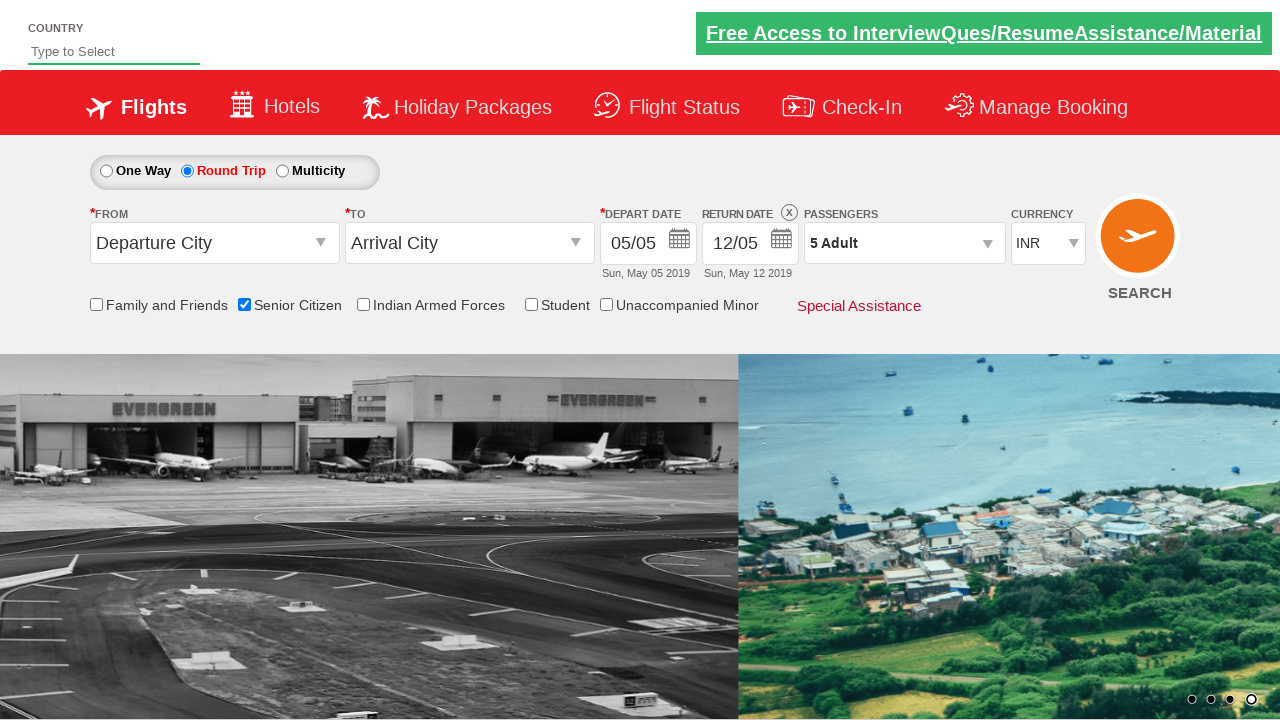

Verified passenger count shows '5 Adult'
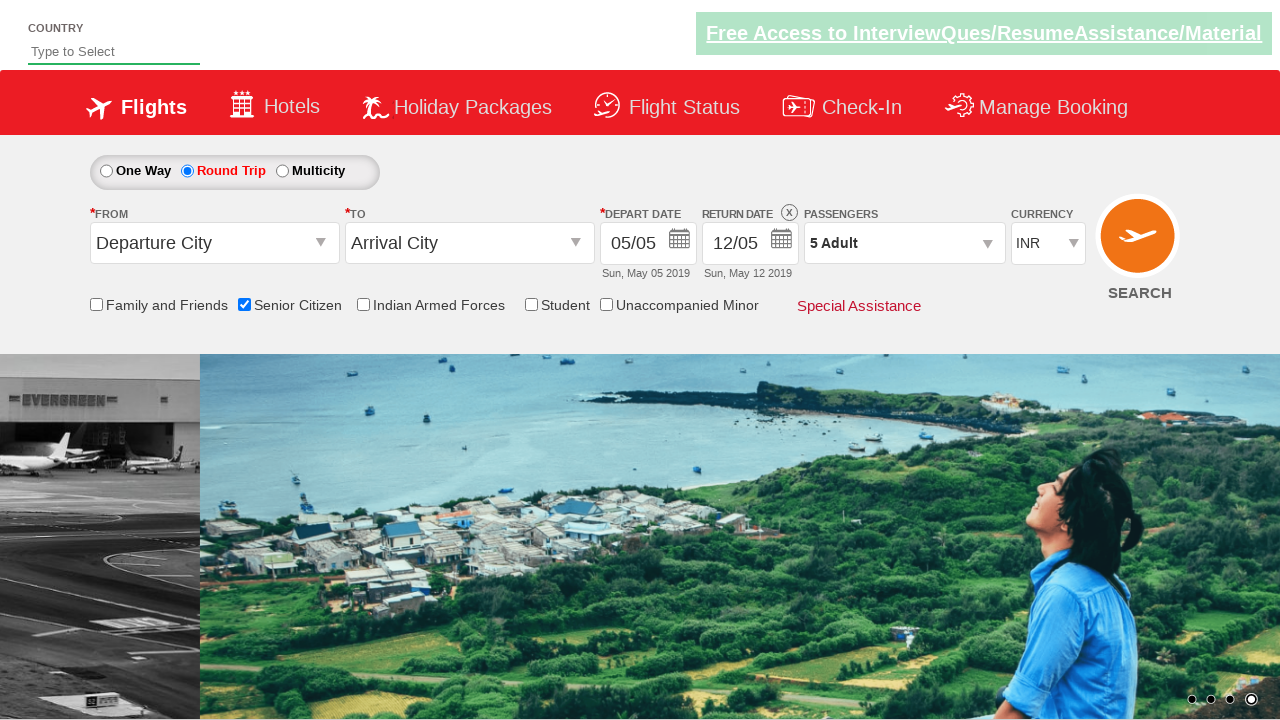

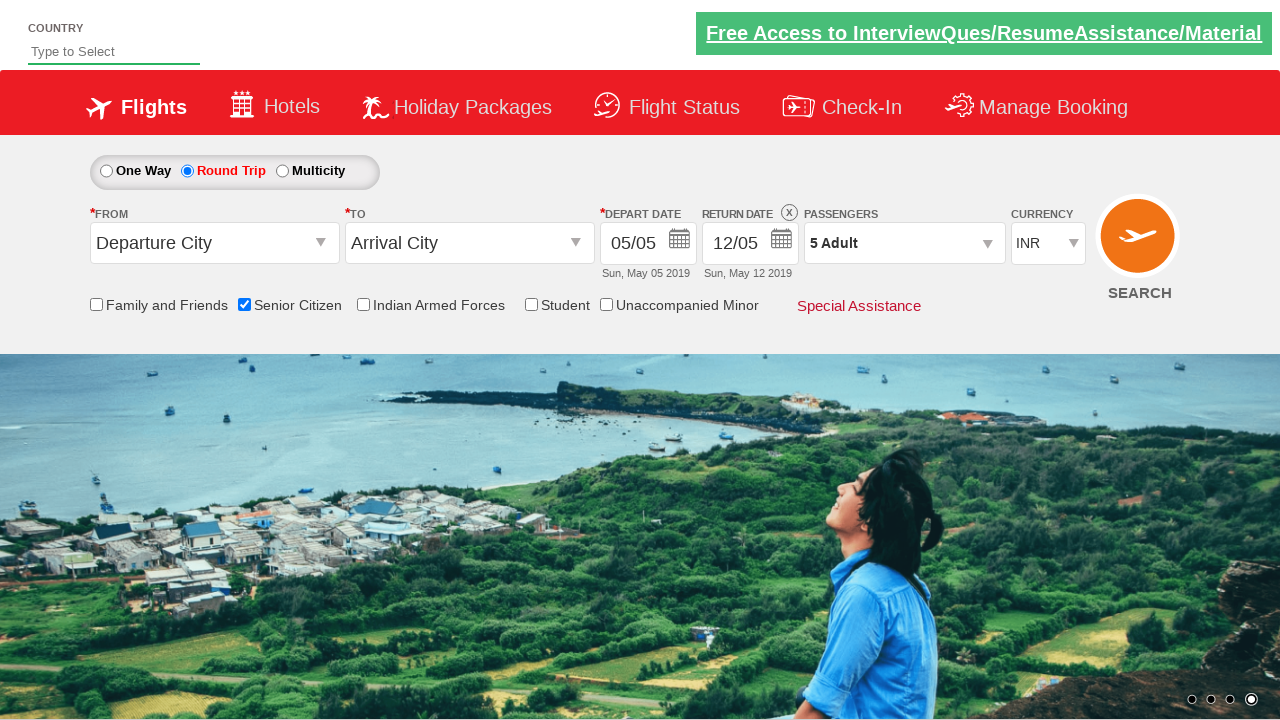